Tests dynamic content loading by clicking a Start button and verifying that "Hello World!" text appears after the loading animation completes.

Starting URL: https://the-internet.herokuapp.com/dynamic_loading/1

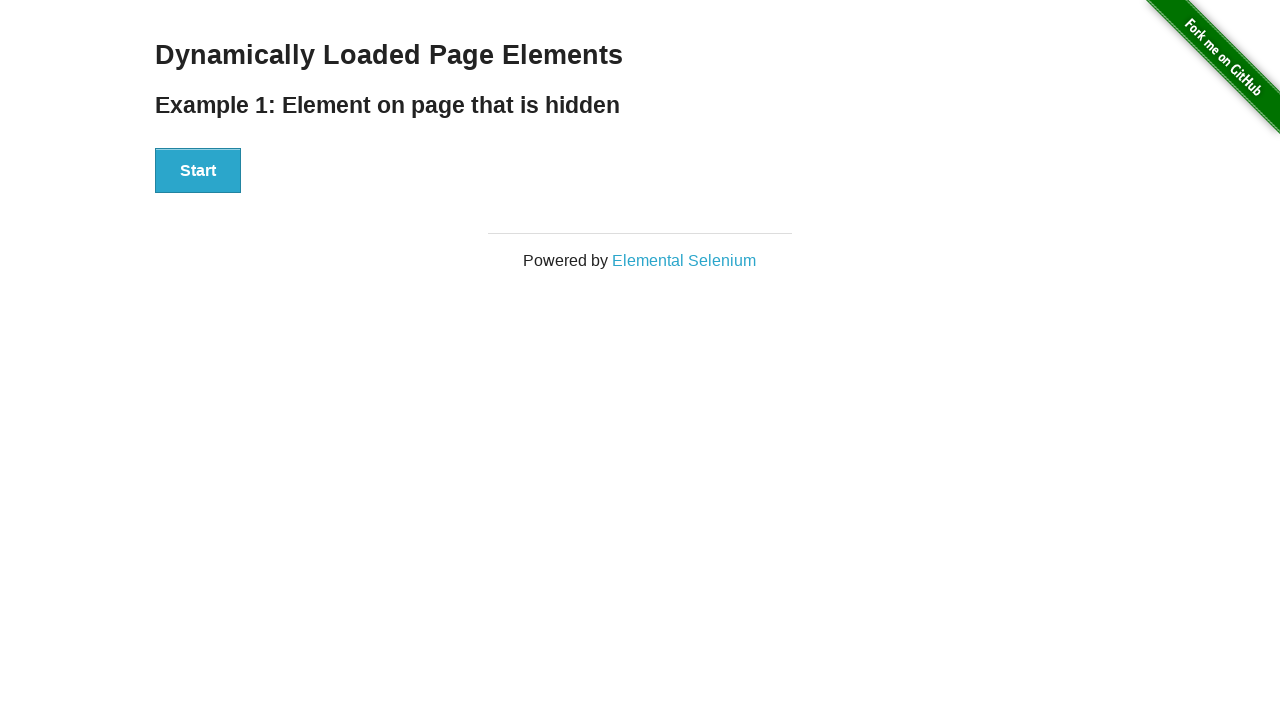

Clicked the Start button to initiate dynamic content loading at (198, 171) on xpath=//button
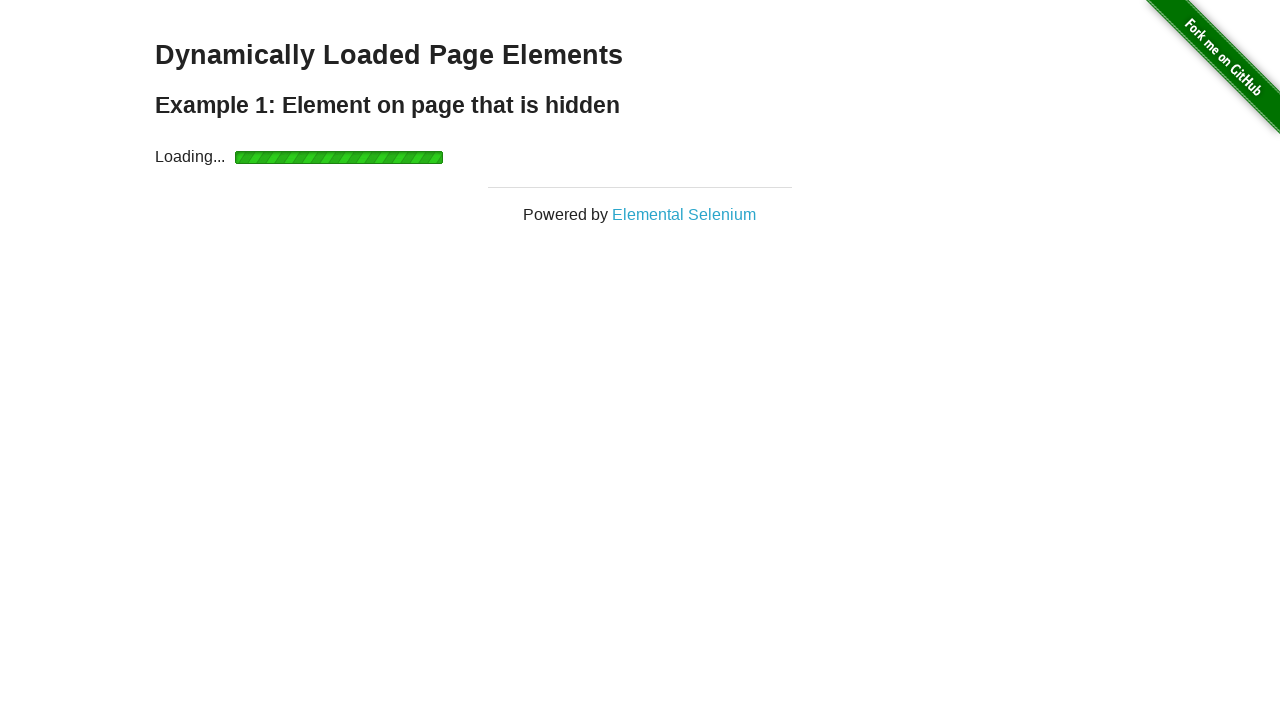

Located the Hello World element
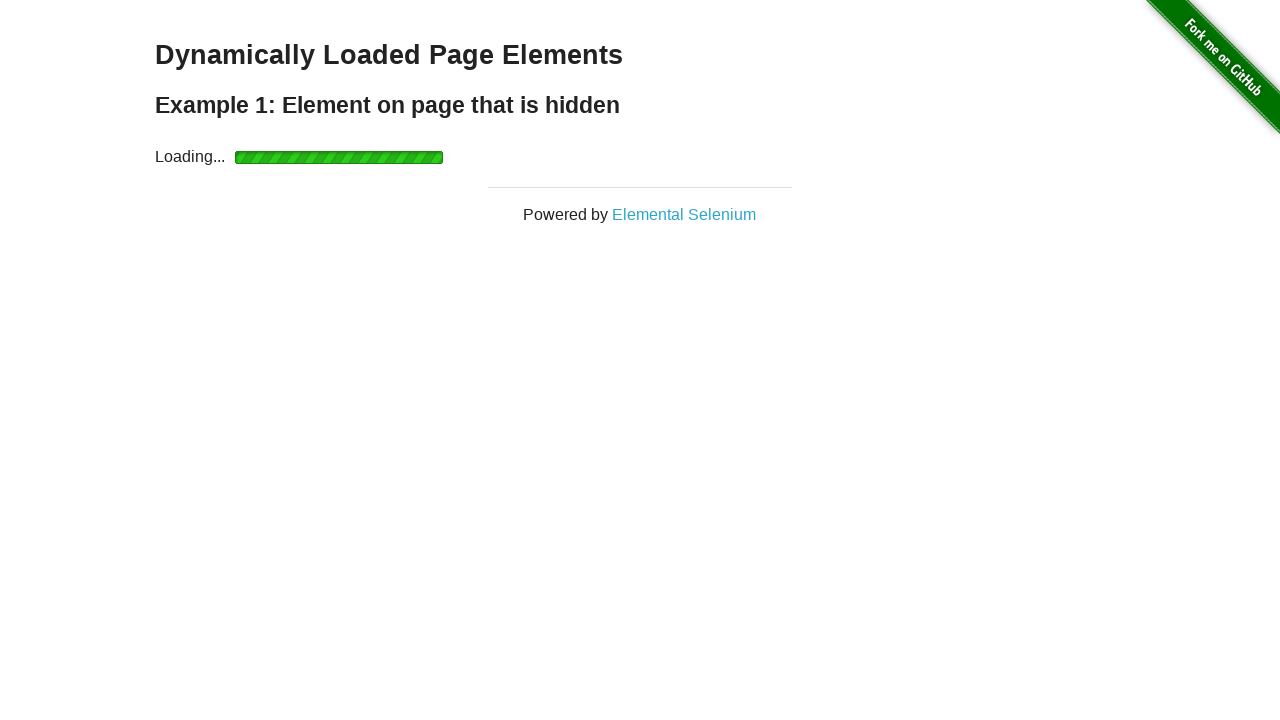

Waited for Hello World text to appear after loading animation completed
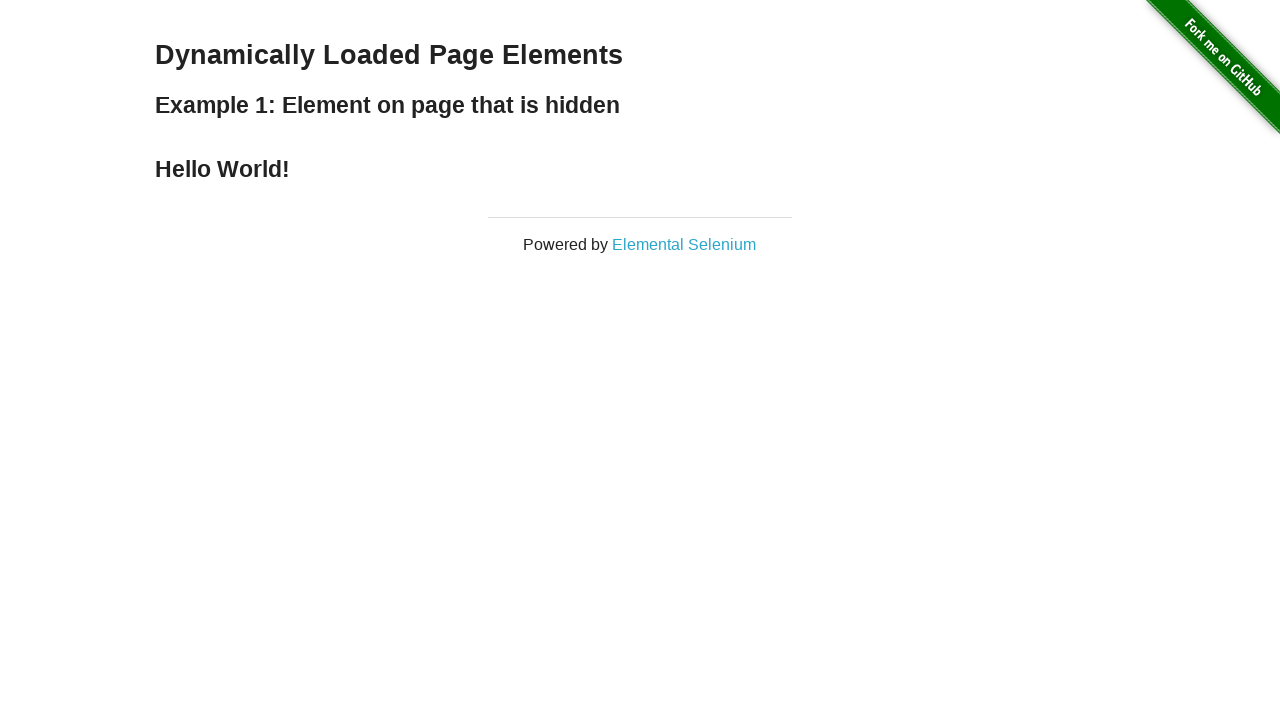

Verified that the Hello World text content is correct
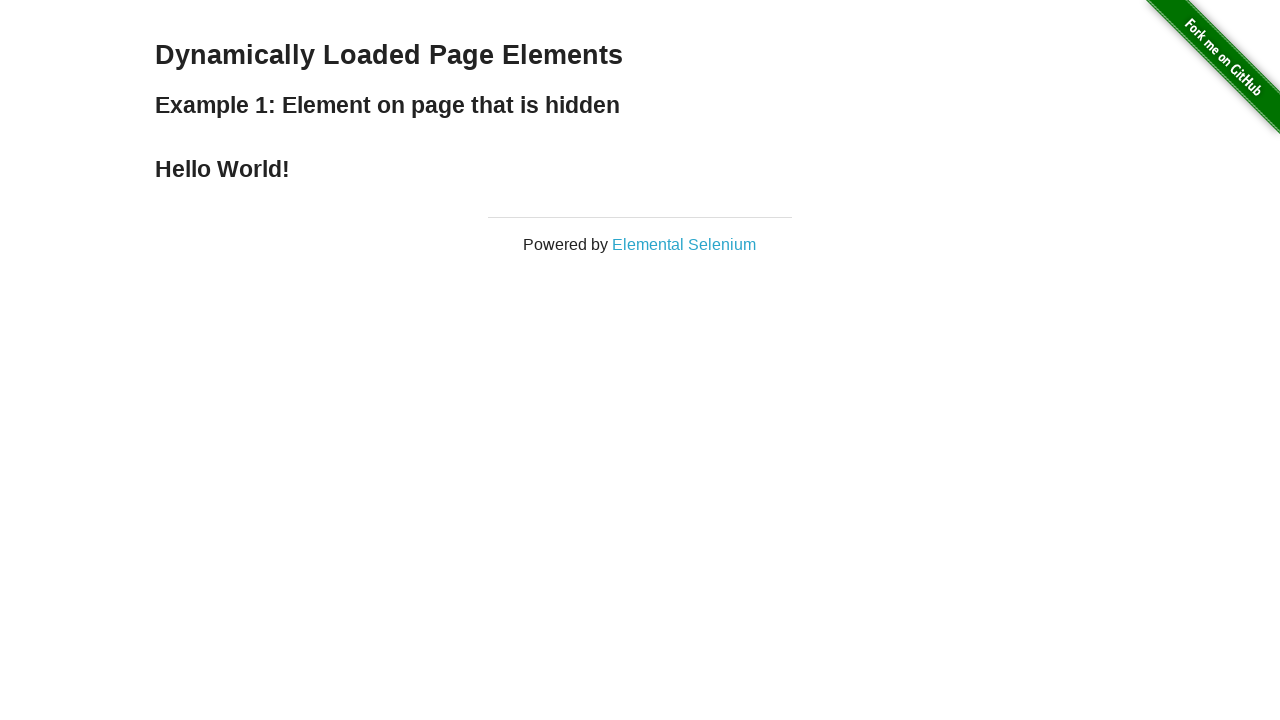

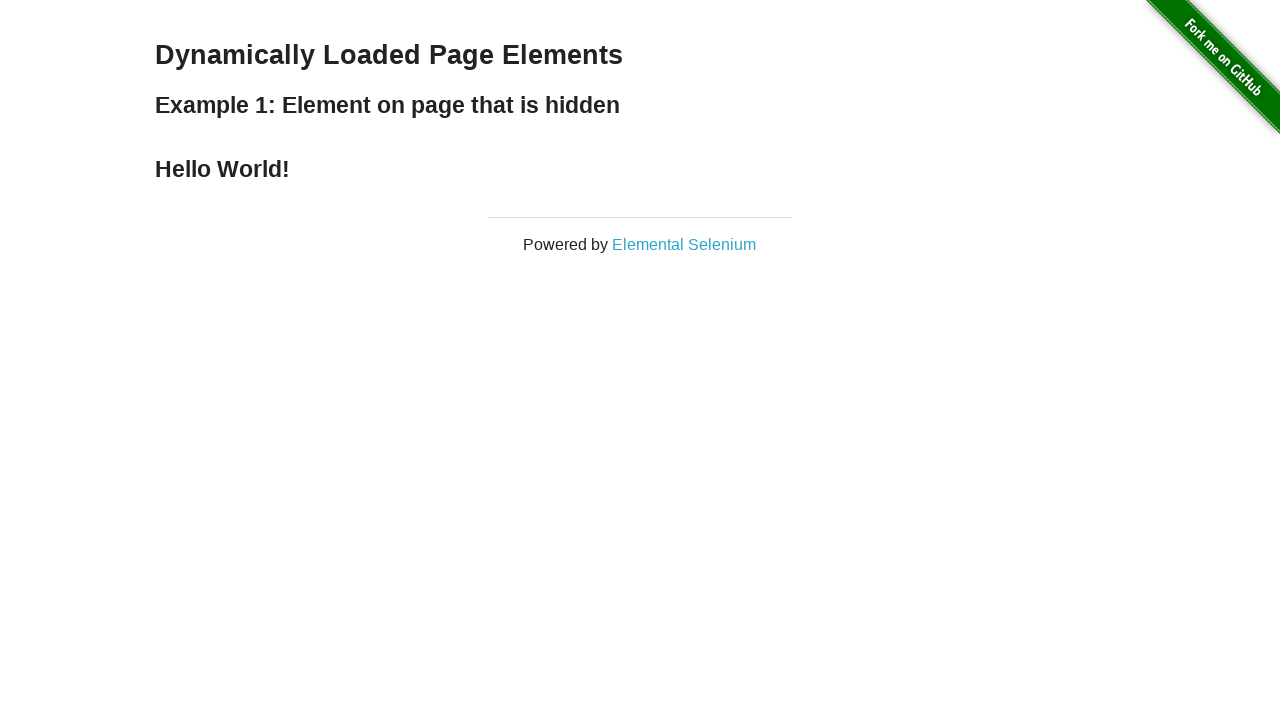